Tests right-click context menu functionality by performing a right-click on an element and selecting the Copy option from the context menu

Starting URL: https://swisnl.github.io/jQuery-contextMenu/demo.html

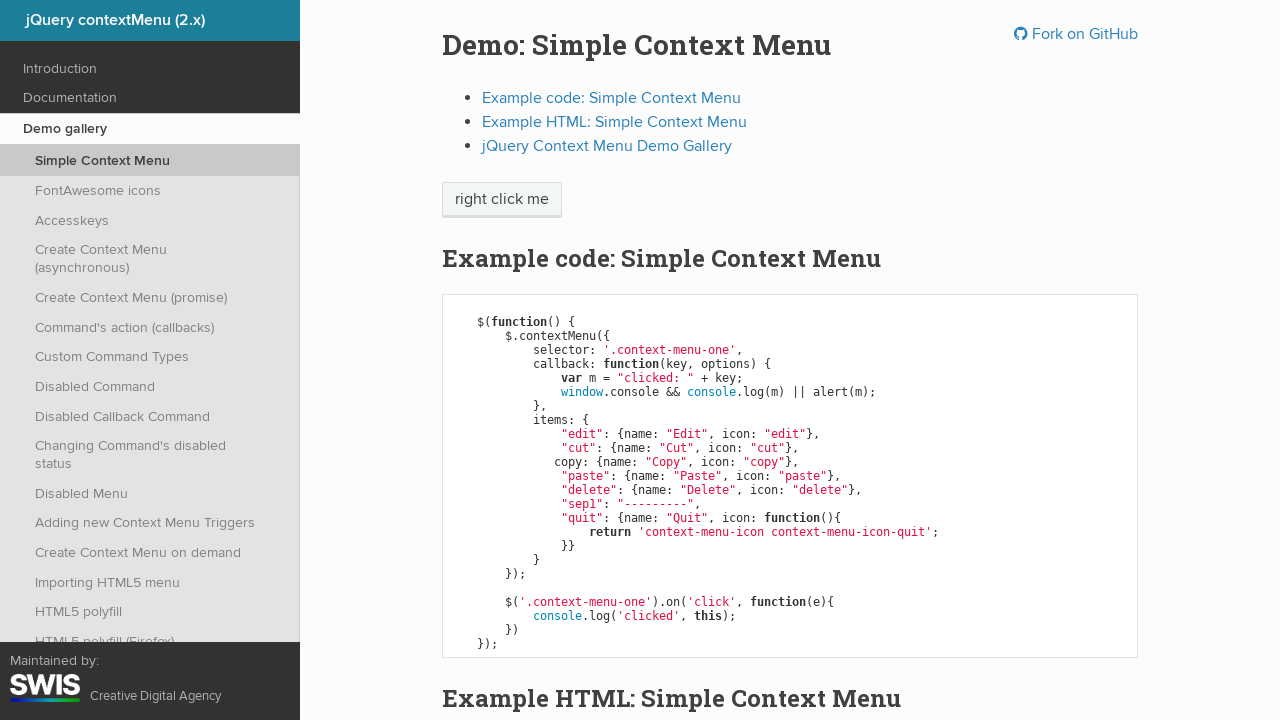

Located the 'right click me' element
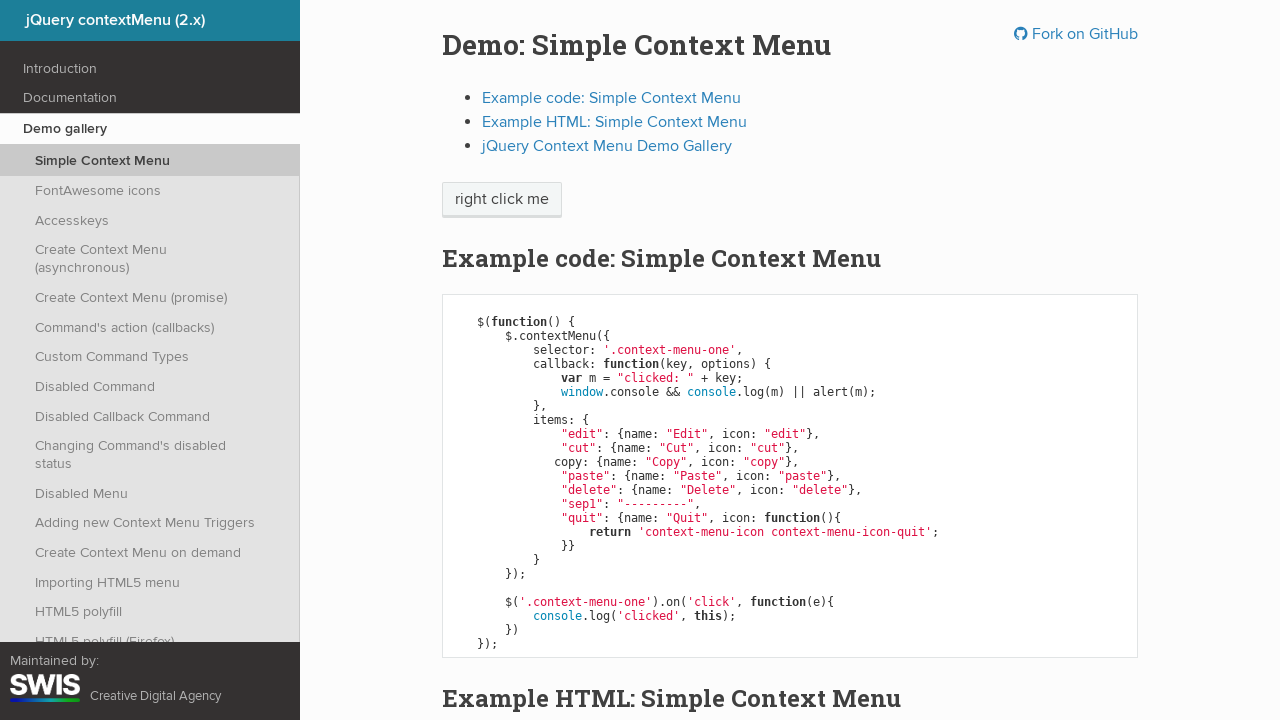

Right-clicked on the element to open context menu at (502, 200) on xpath=//span[text()='right click me']
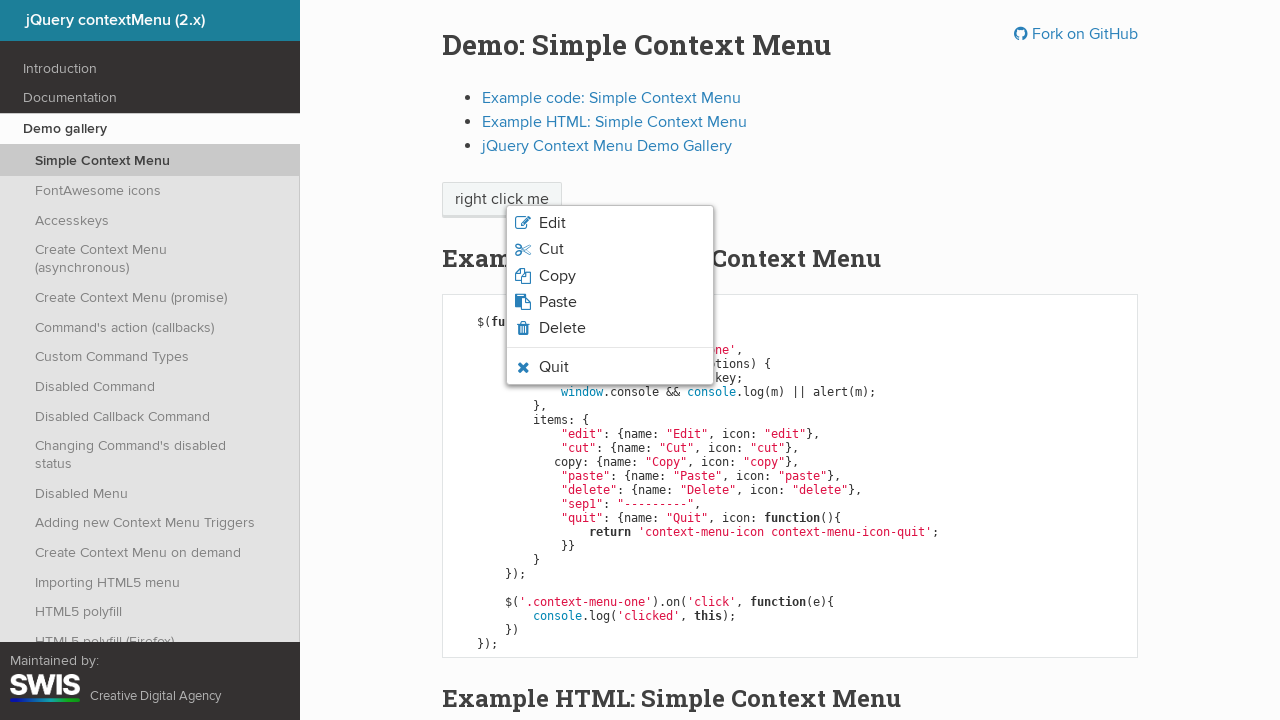

Clicked the Copy option from the context menu at (557, 276) on xpath=//span[text()='Copy']
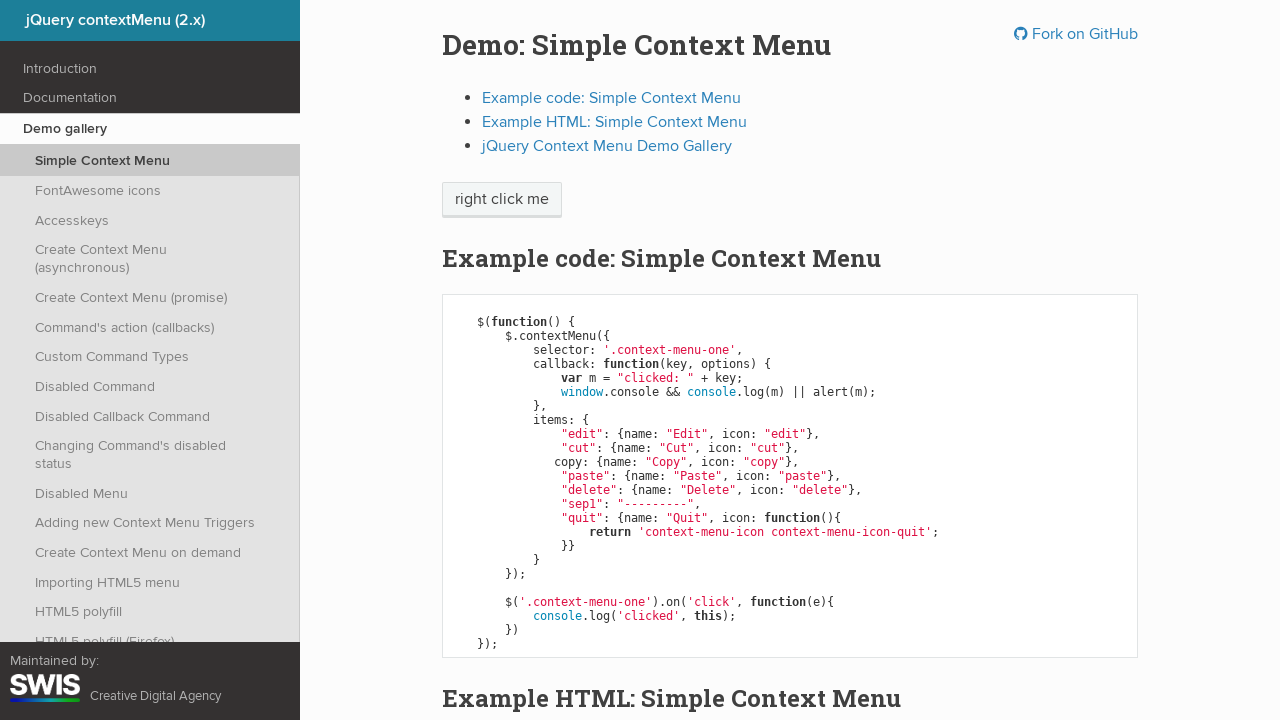

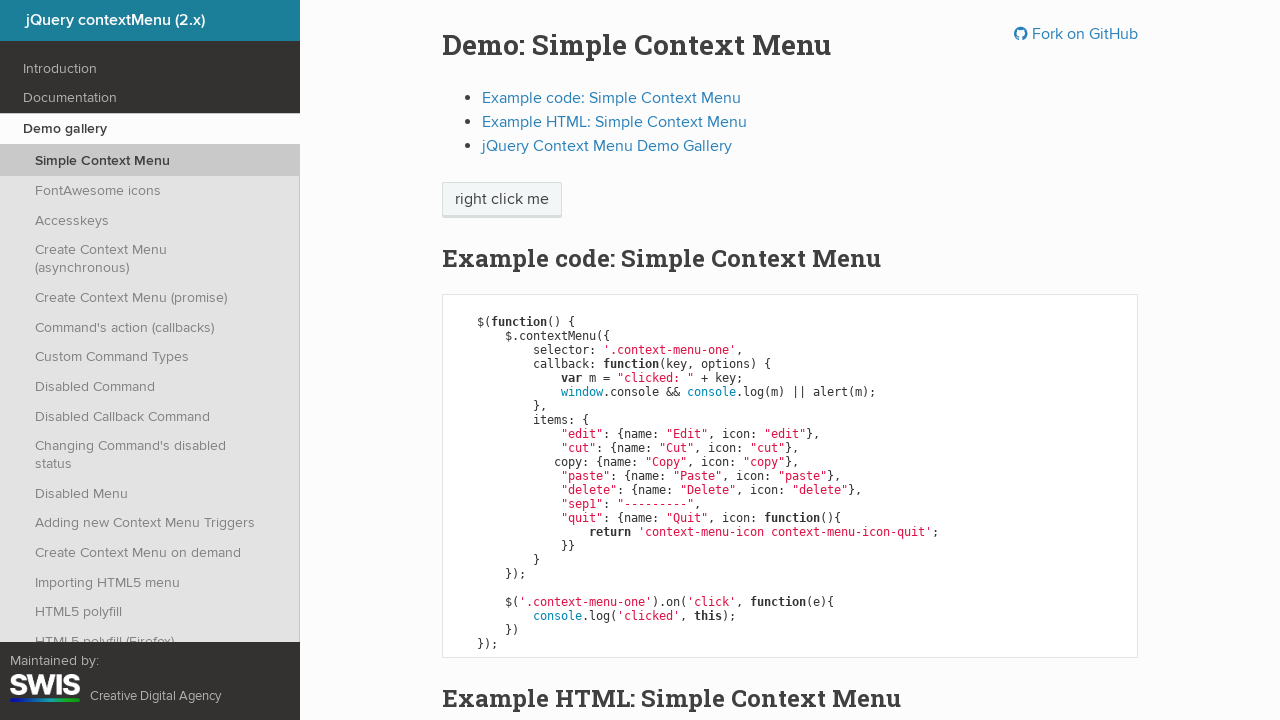